Tests interaction with radio buttons, text input, and JavaScript alert handling on a practice automation page. Fills a name field, clicks an alert button, and verifies the alert contains the entered name.

Starting URL: https://rahulshettyacademy.com/AutomationPractice/

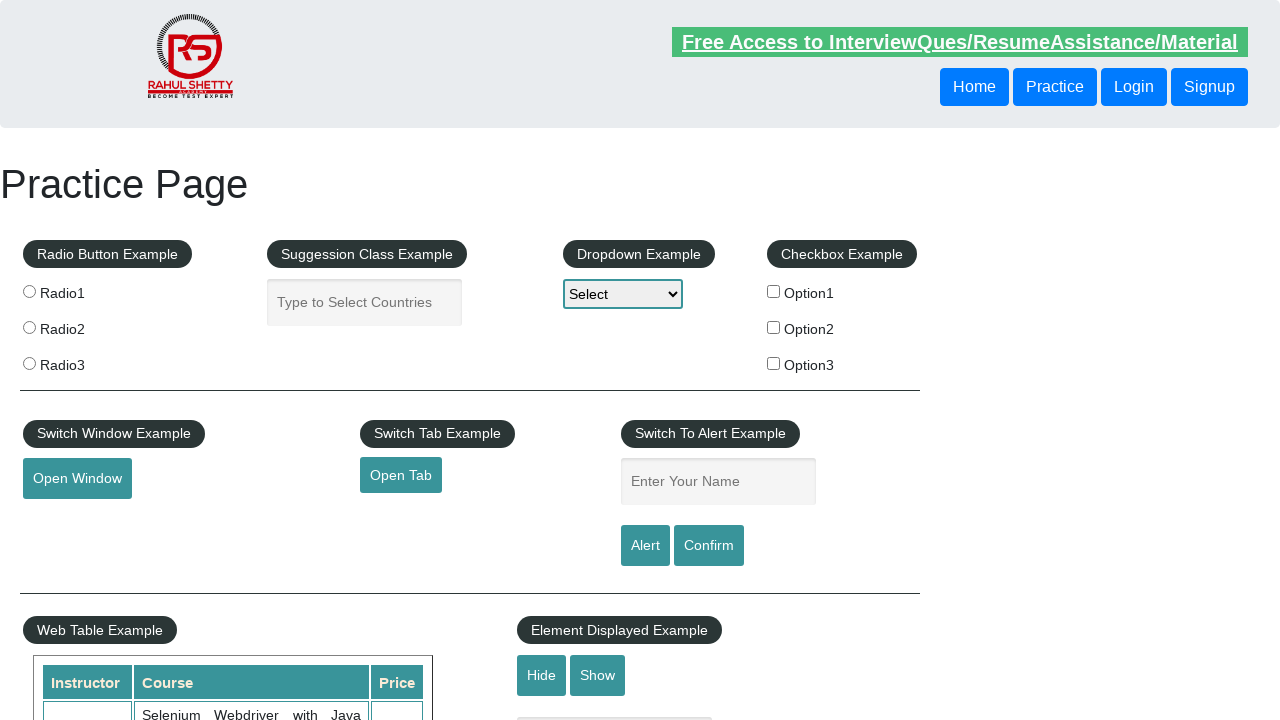

Set viewport size to 1920x1080
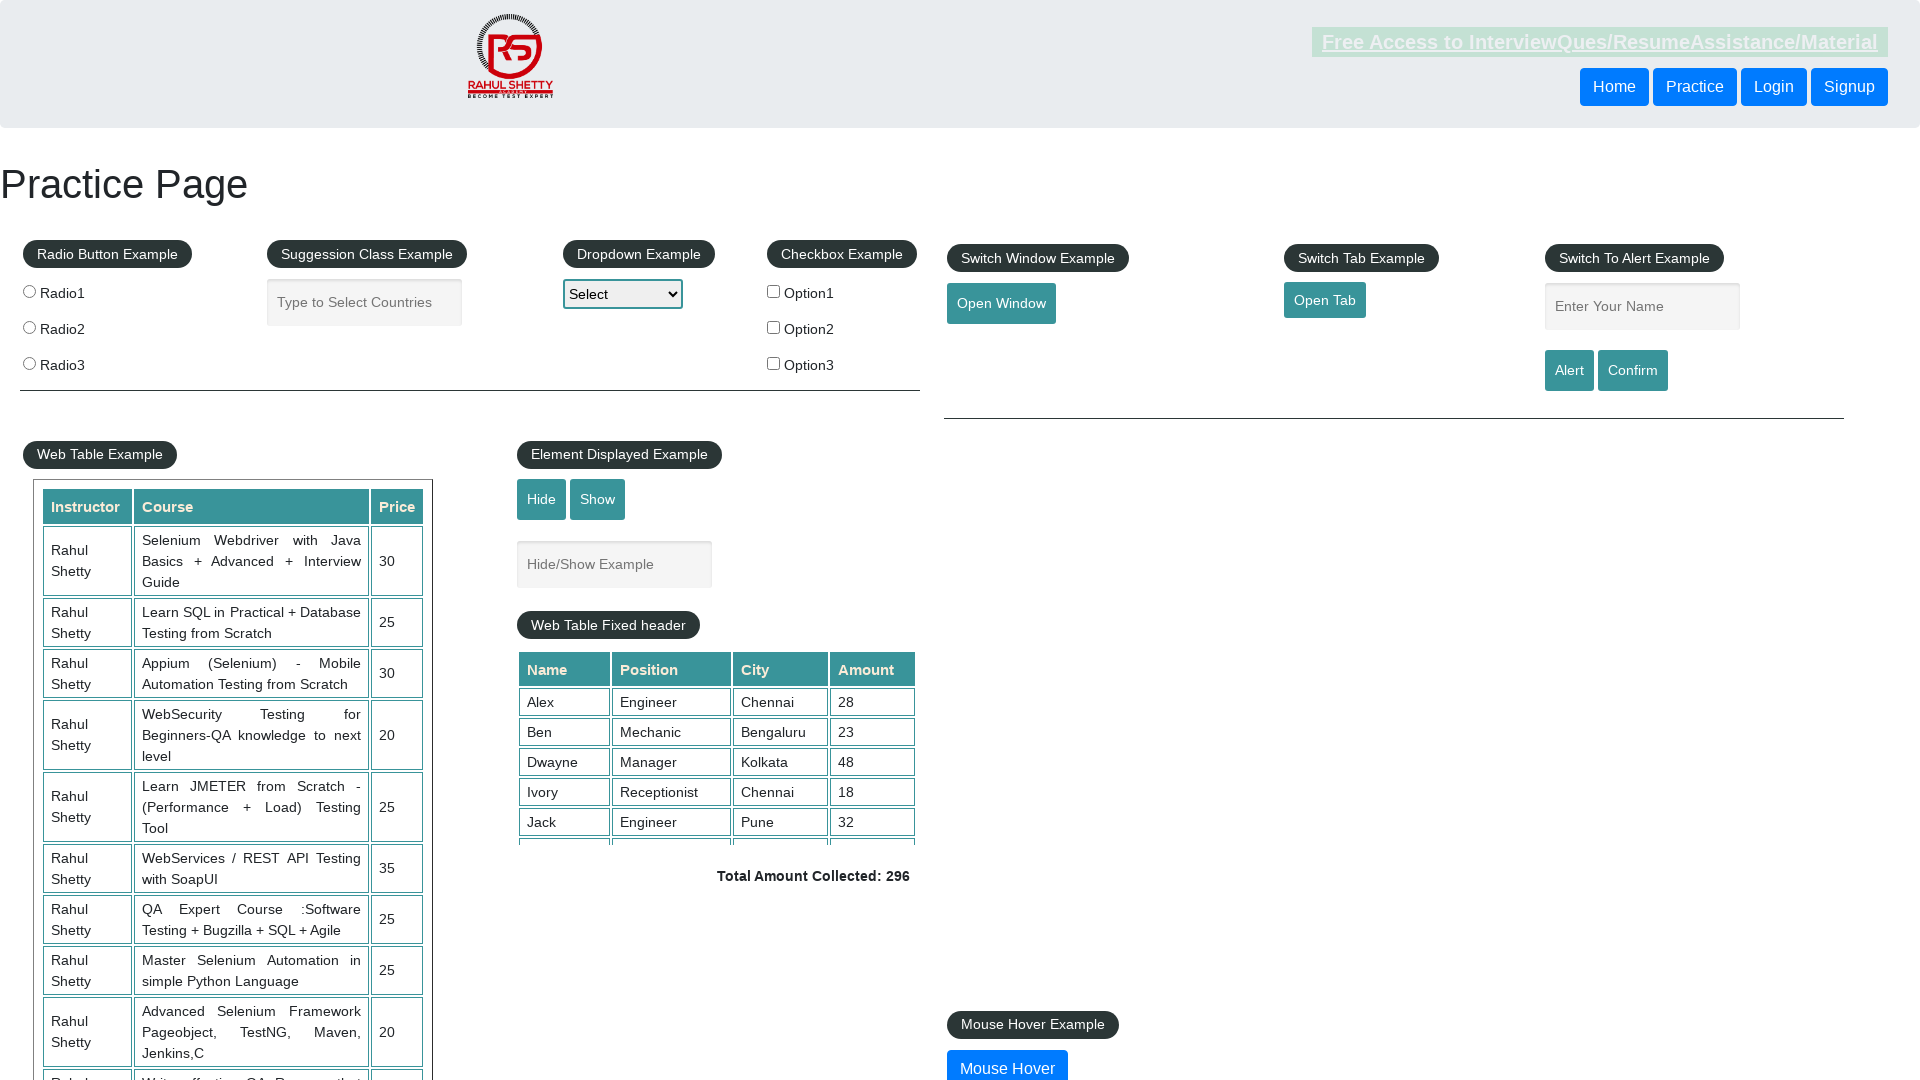

Page loaded (domcontentloaded state)
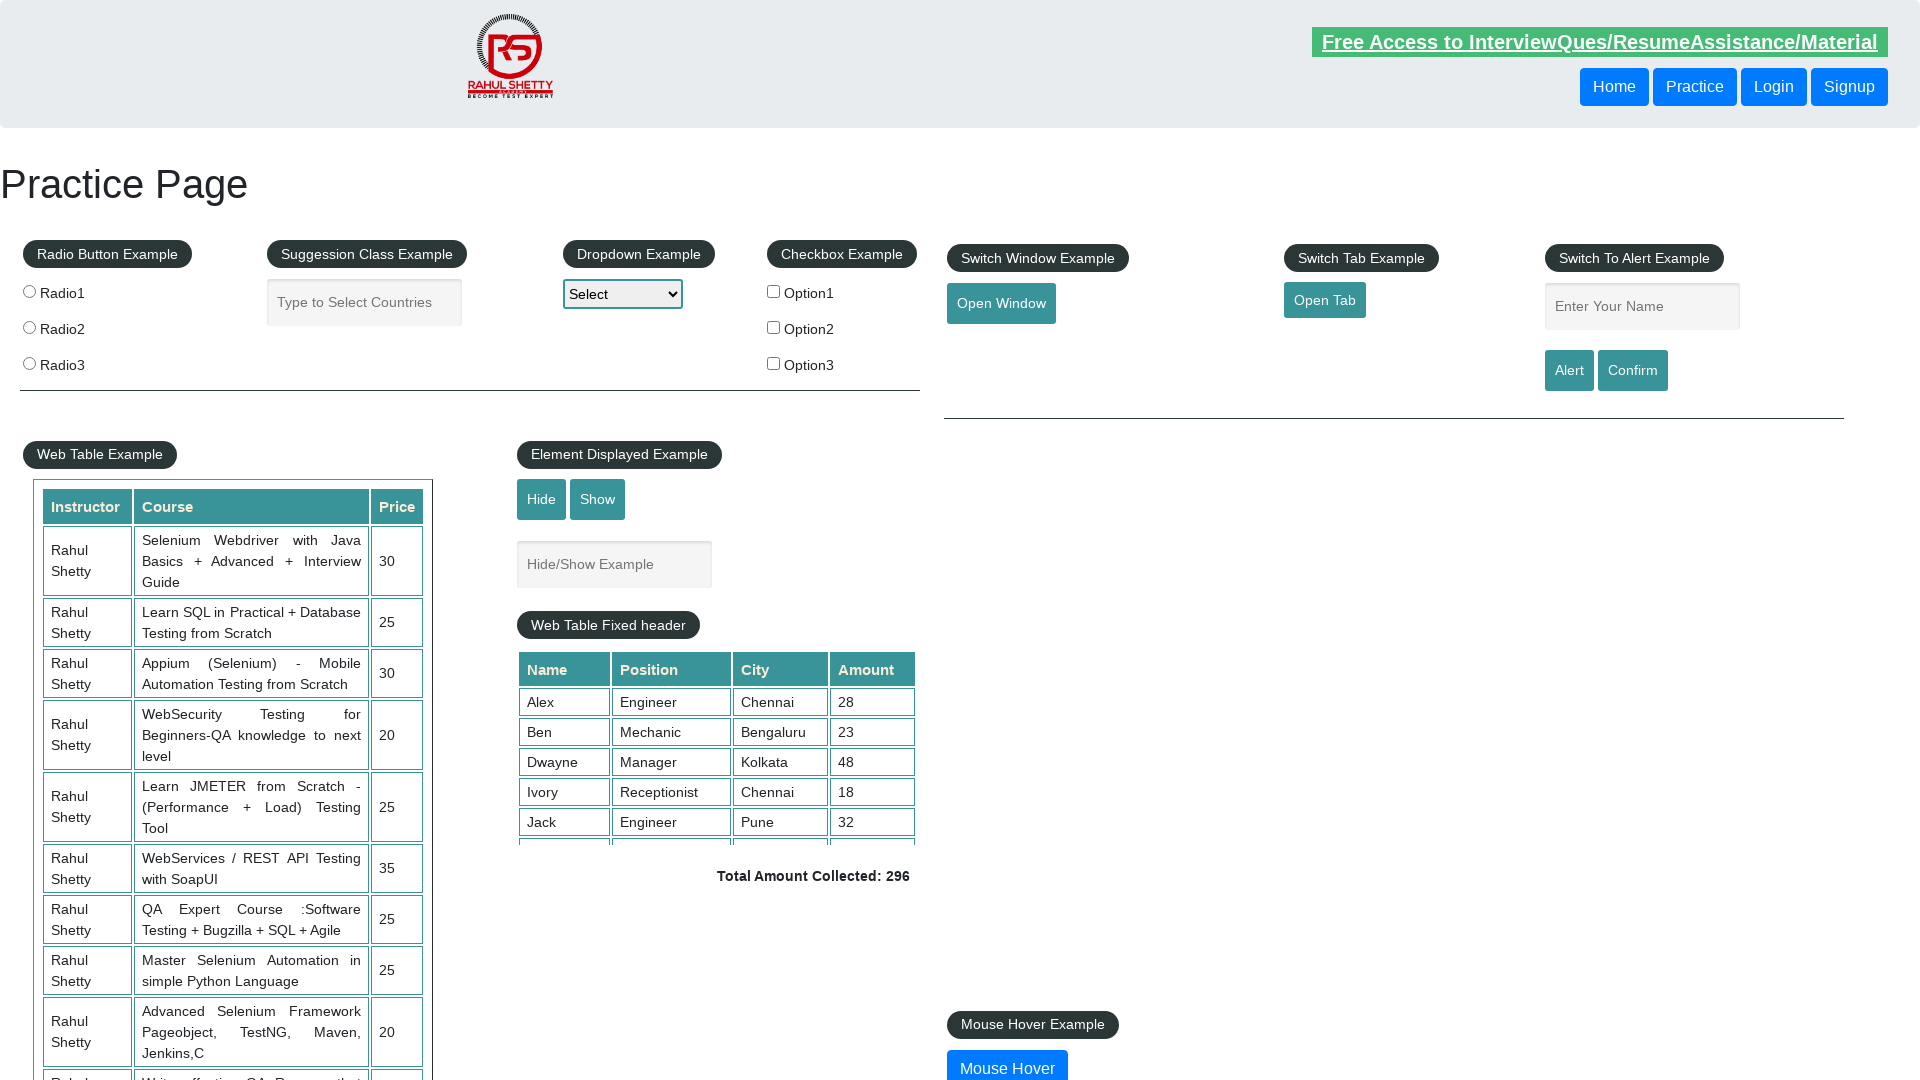

Clicked first radio button at (29, 291) on input[name='radioButton']
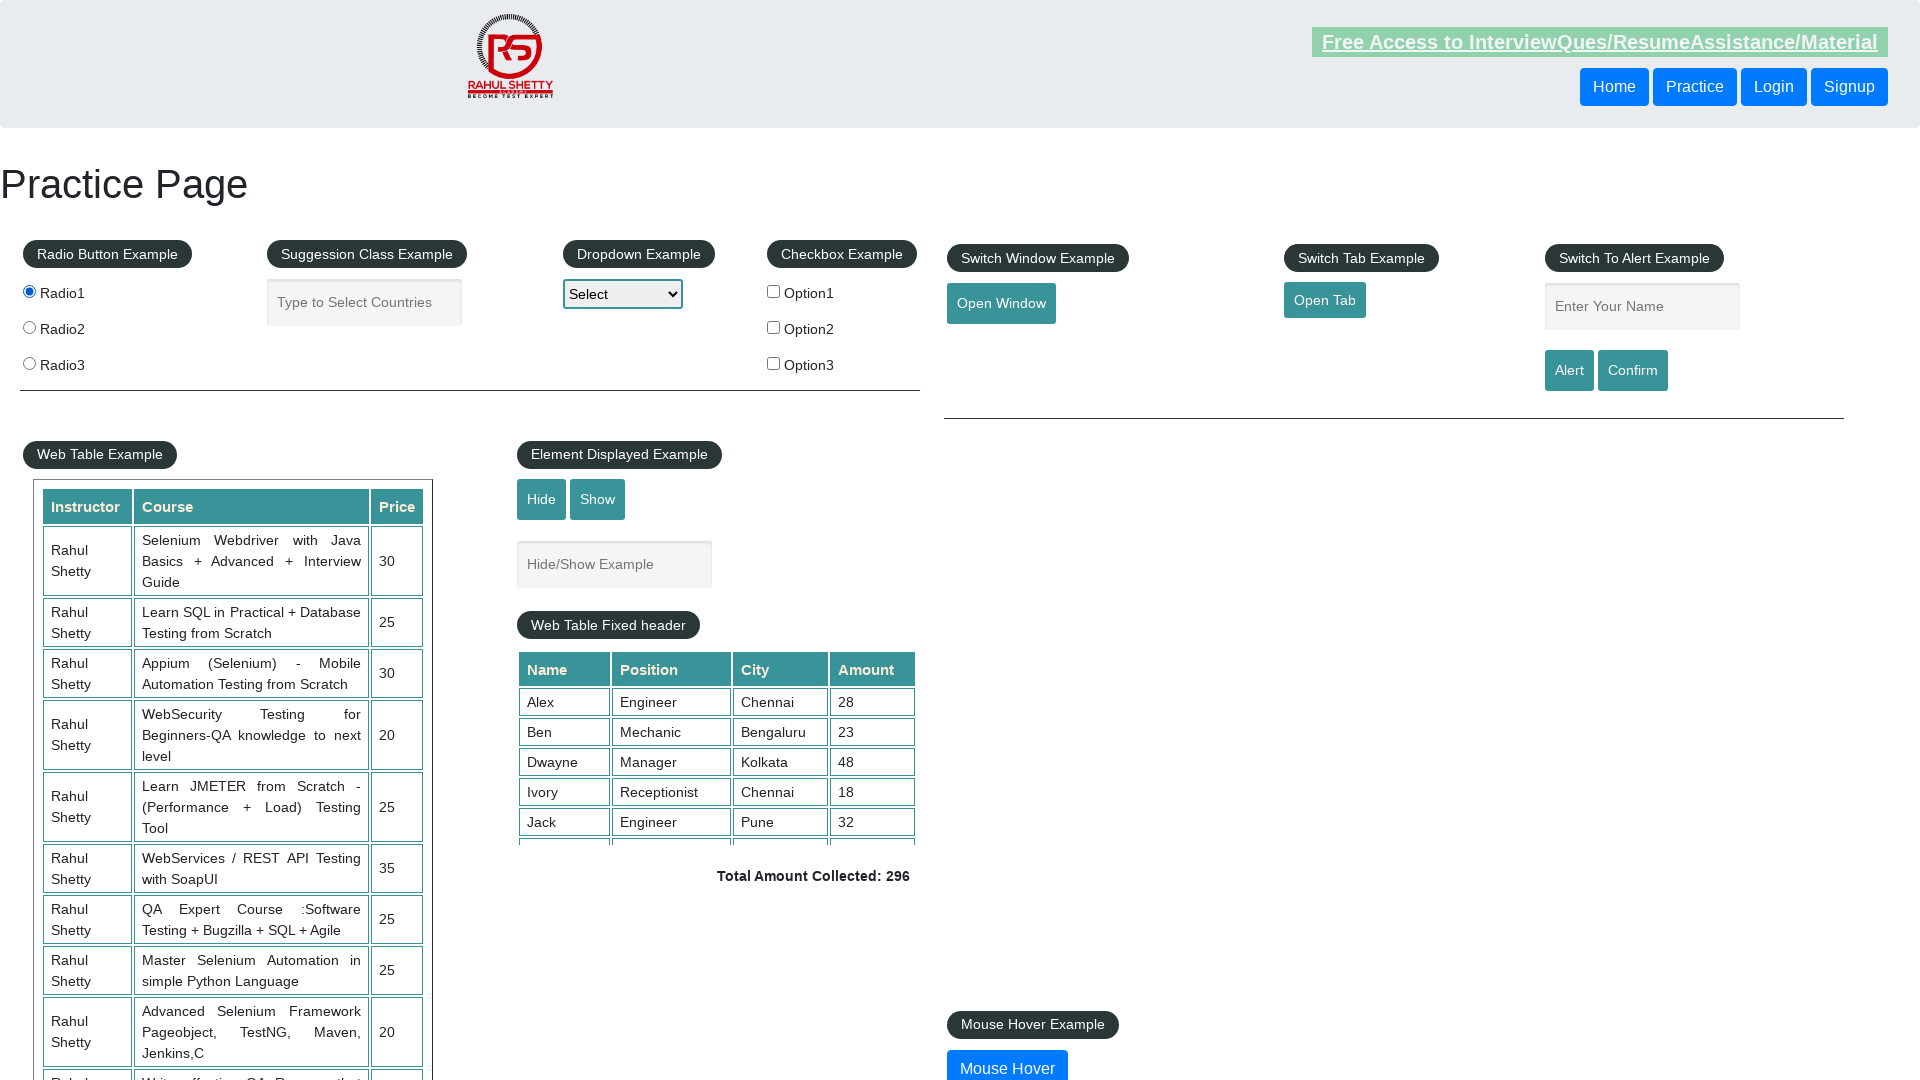

Clicked radio button with value 'option1' at (774, 291) on input[value='option1']
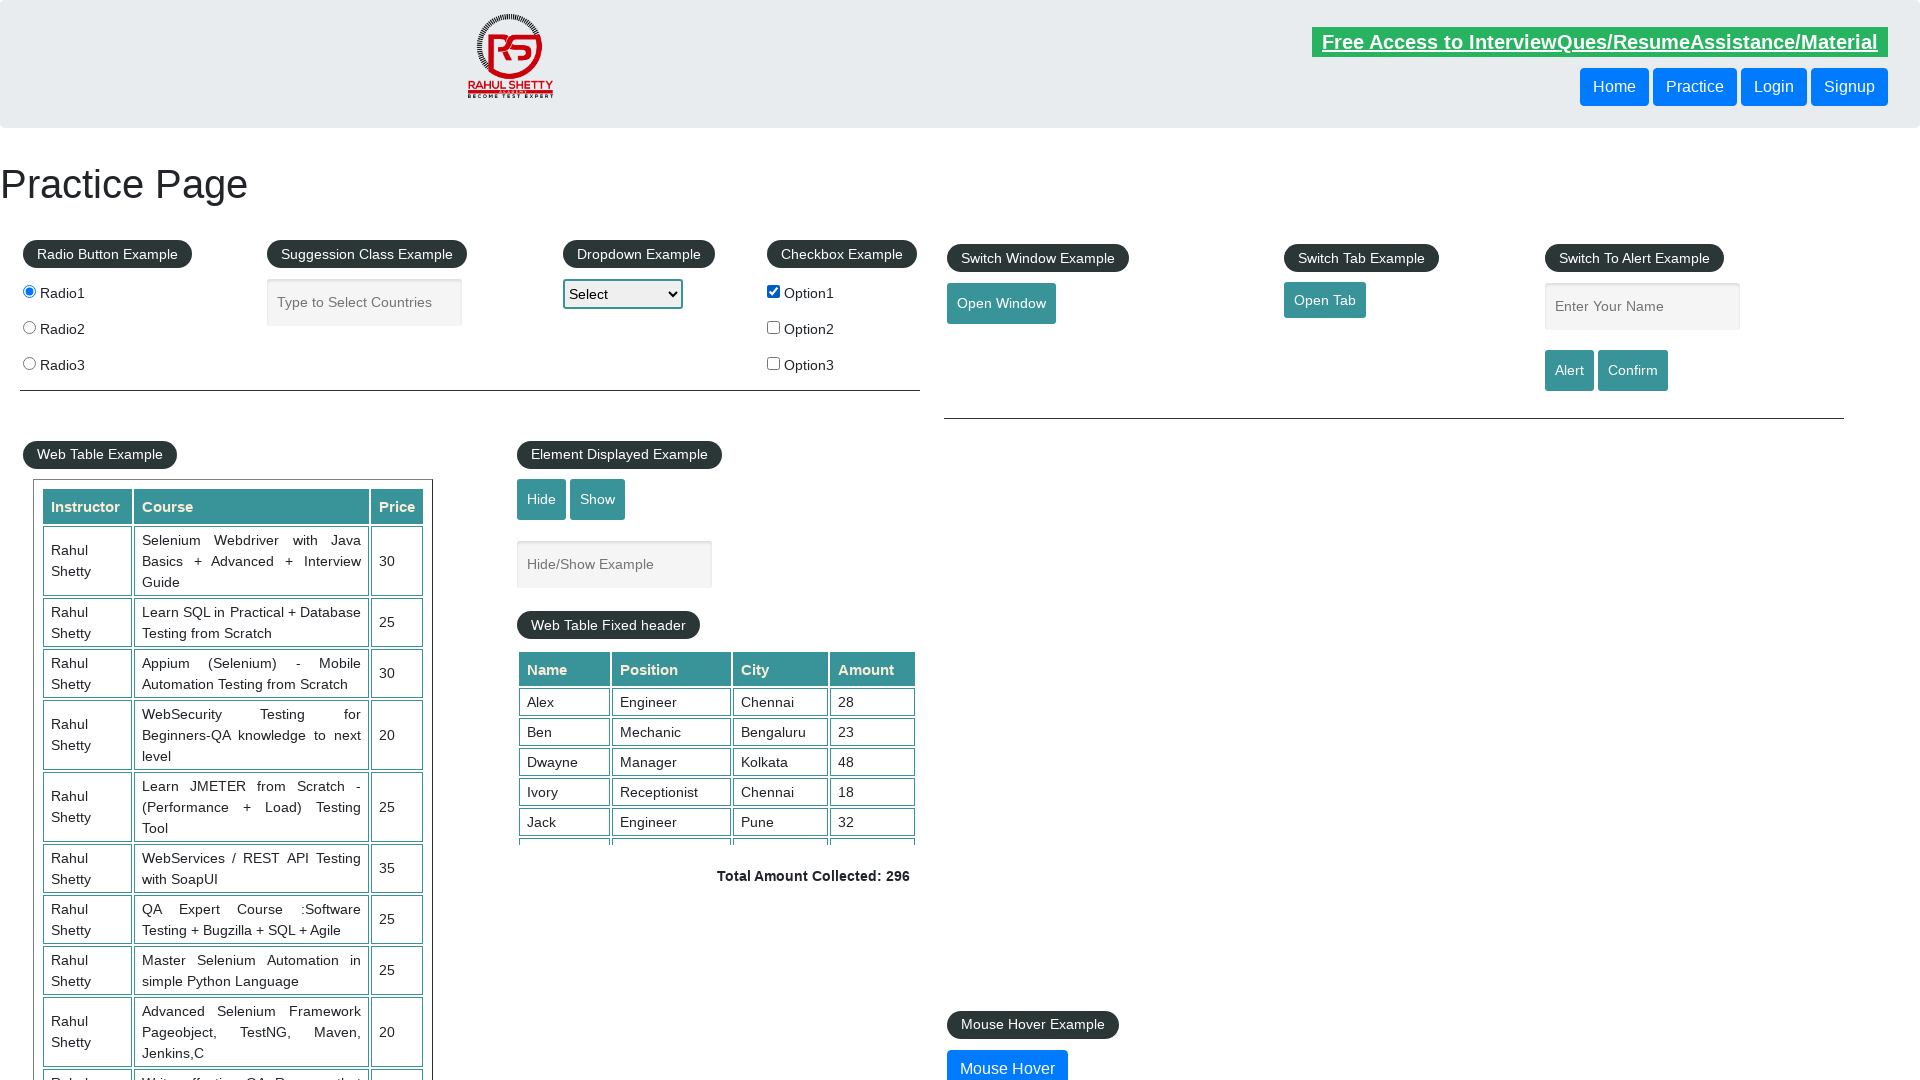

Filled name field with 'Amrit' on #name
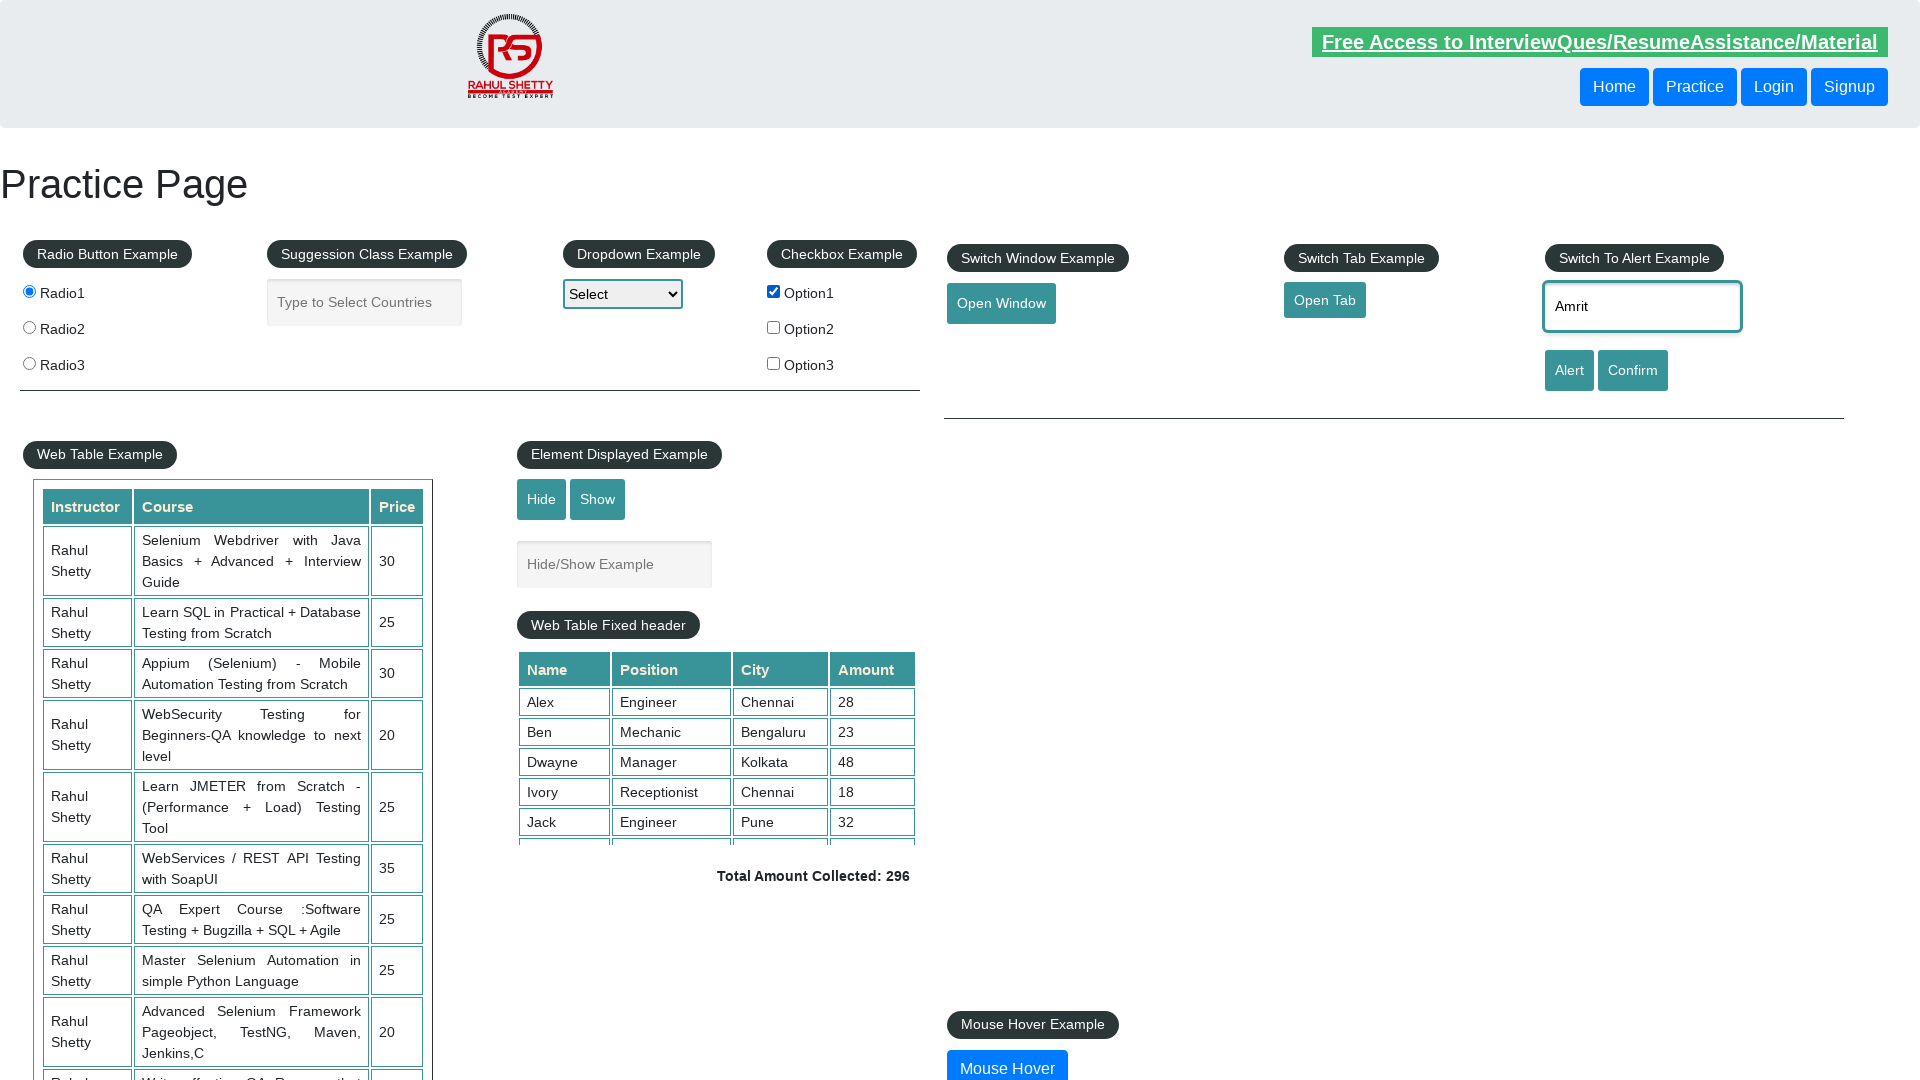

Set up dialog handler to capture and accept alerts
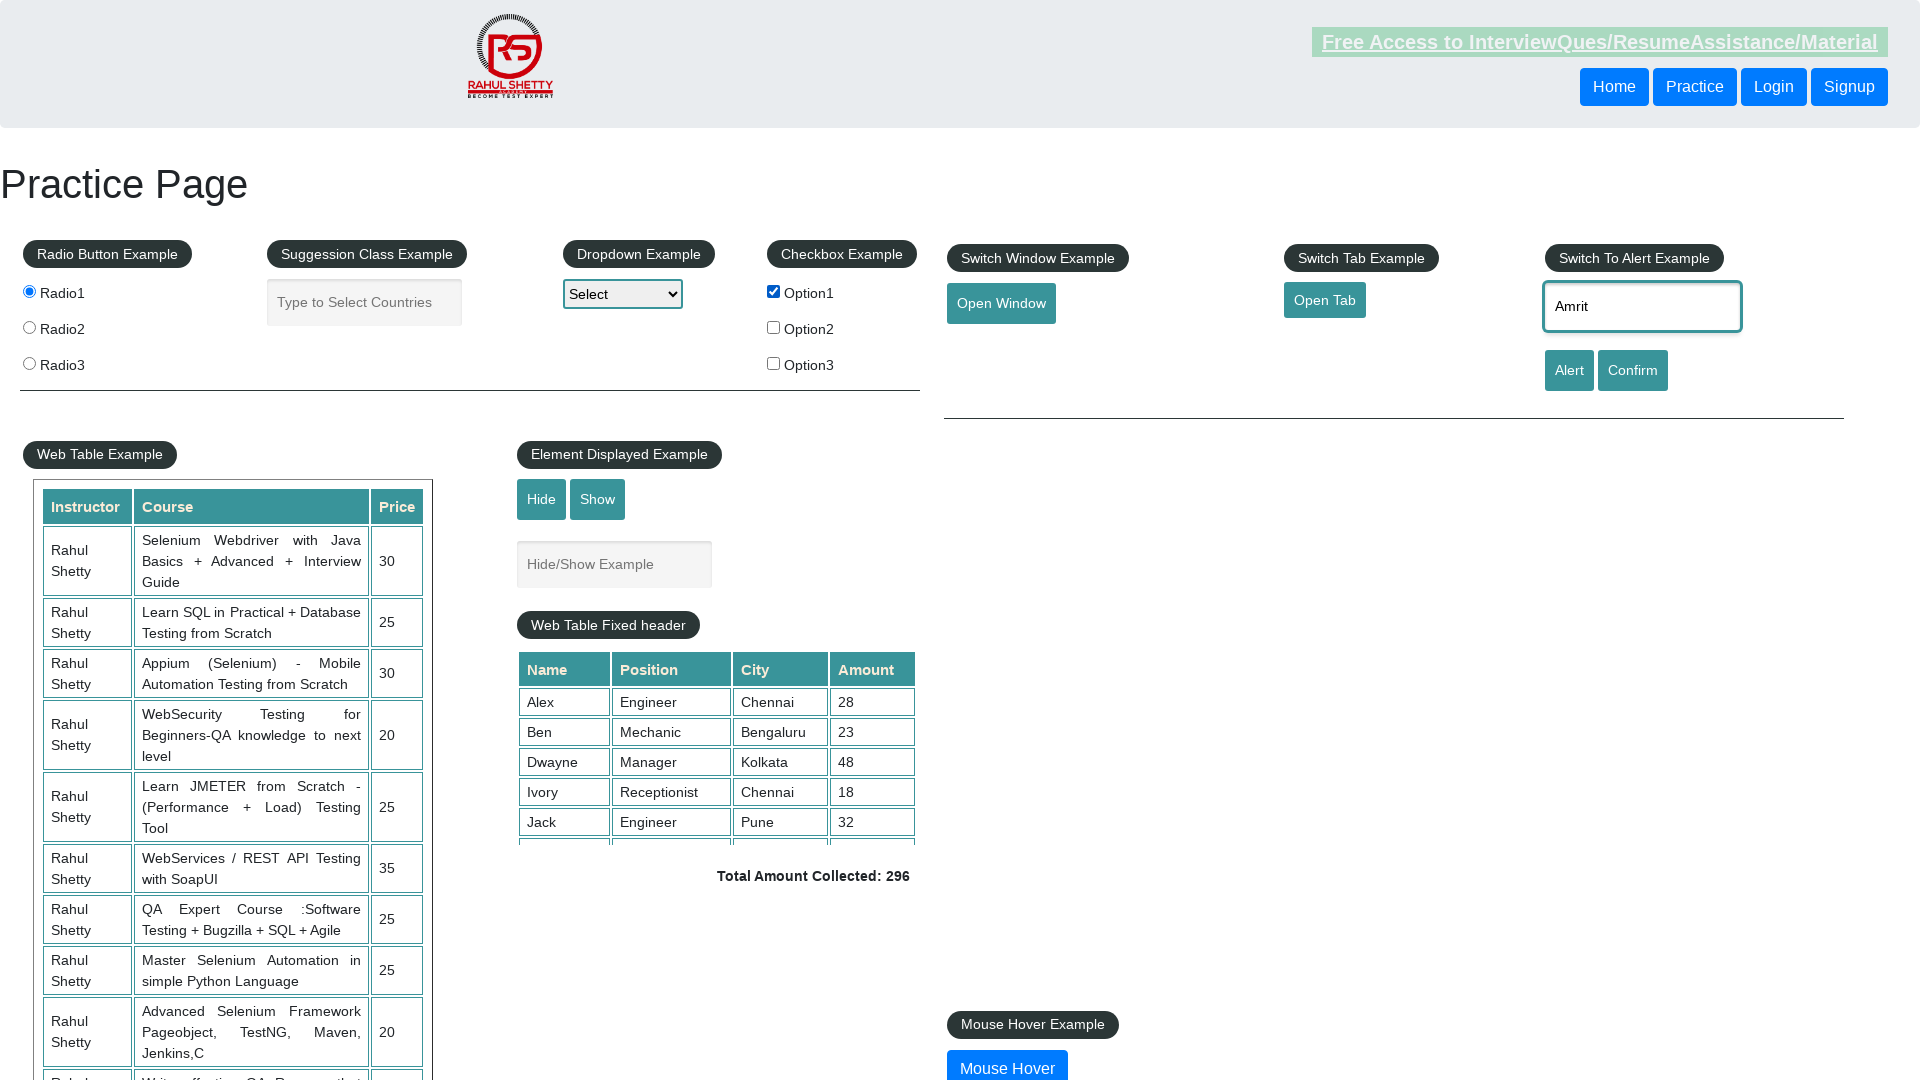

Clicked alert button to trigger JavaScript alert at (1569, 370) on #alertbtn
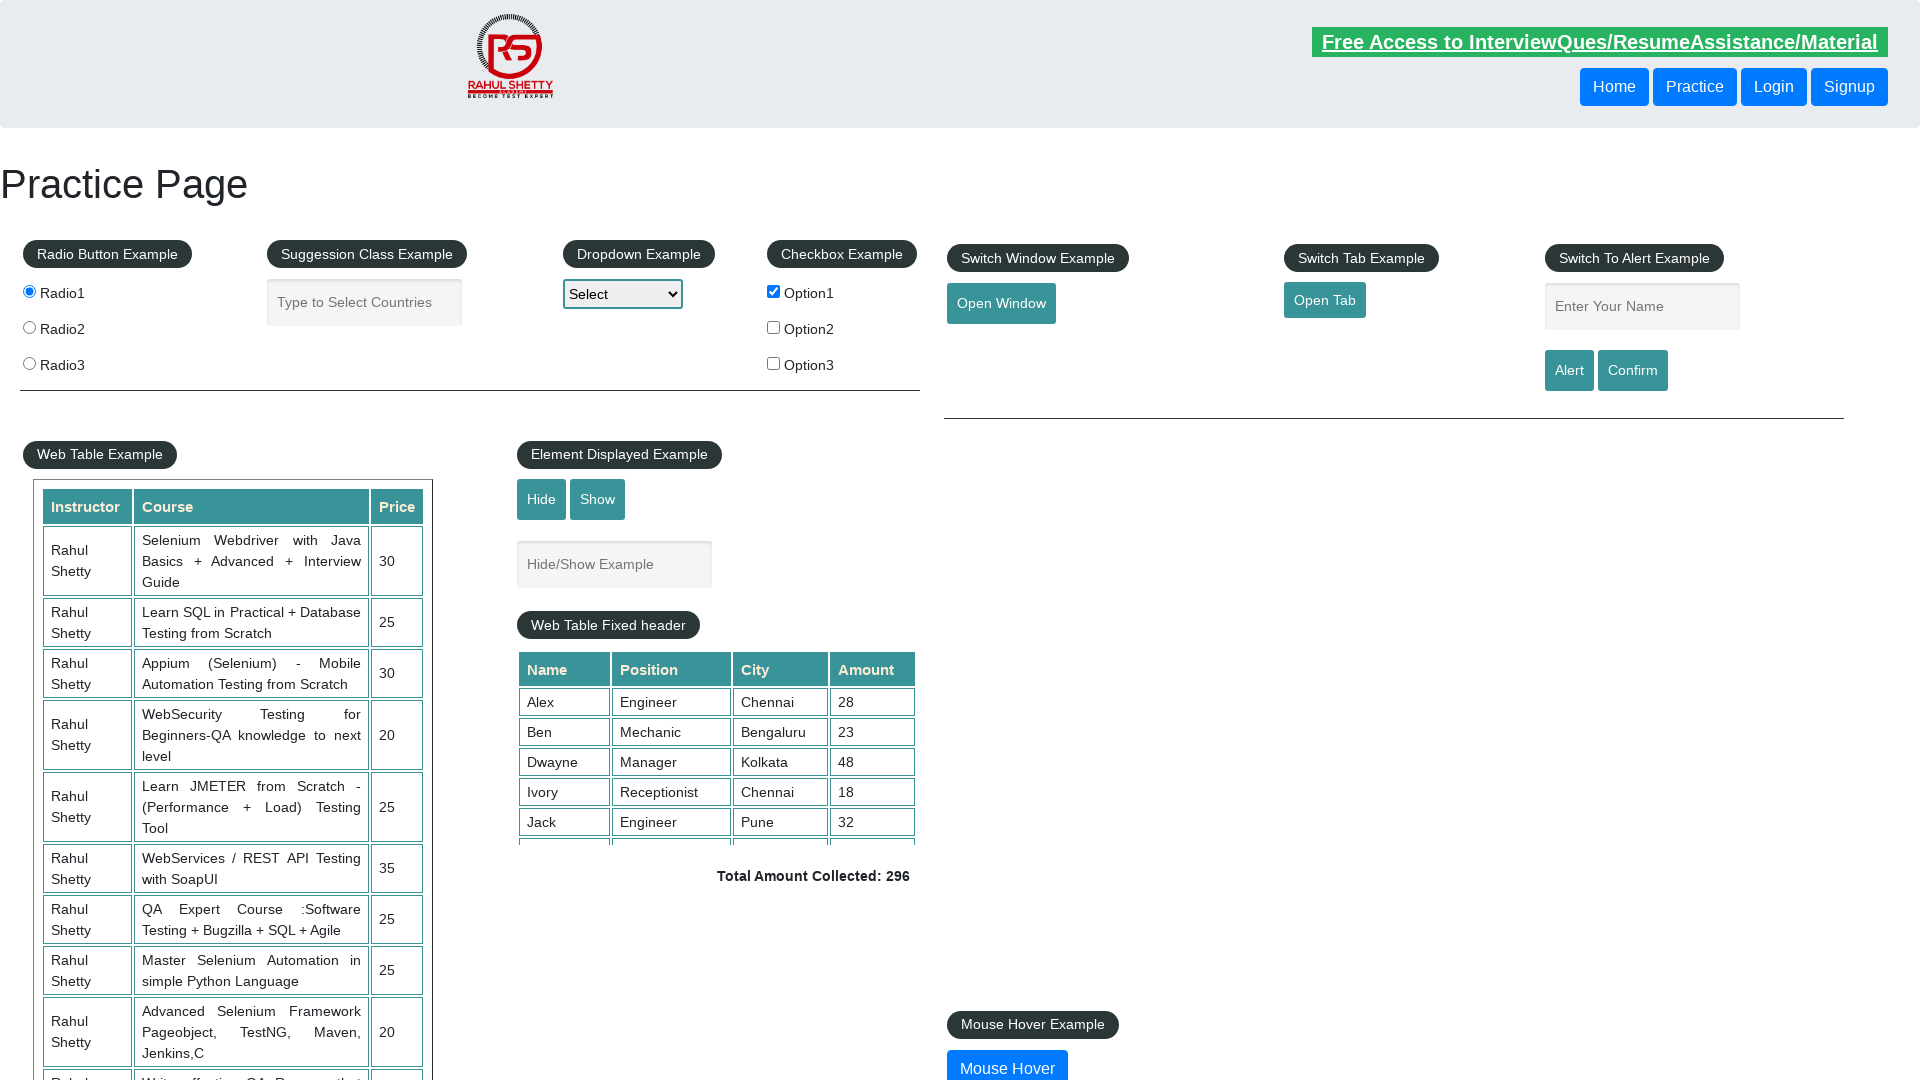

Waited 1 second for dialog to be processed
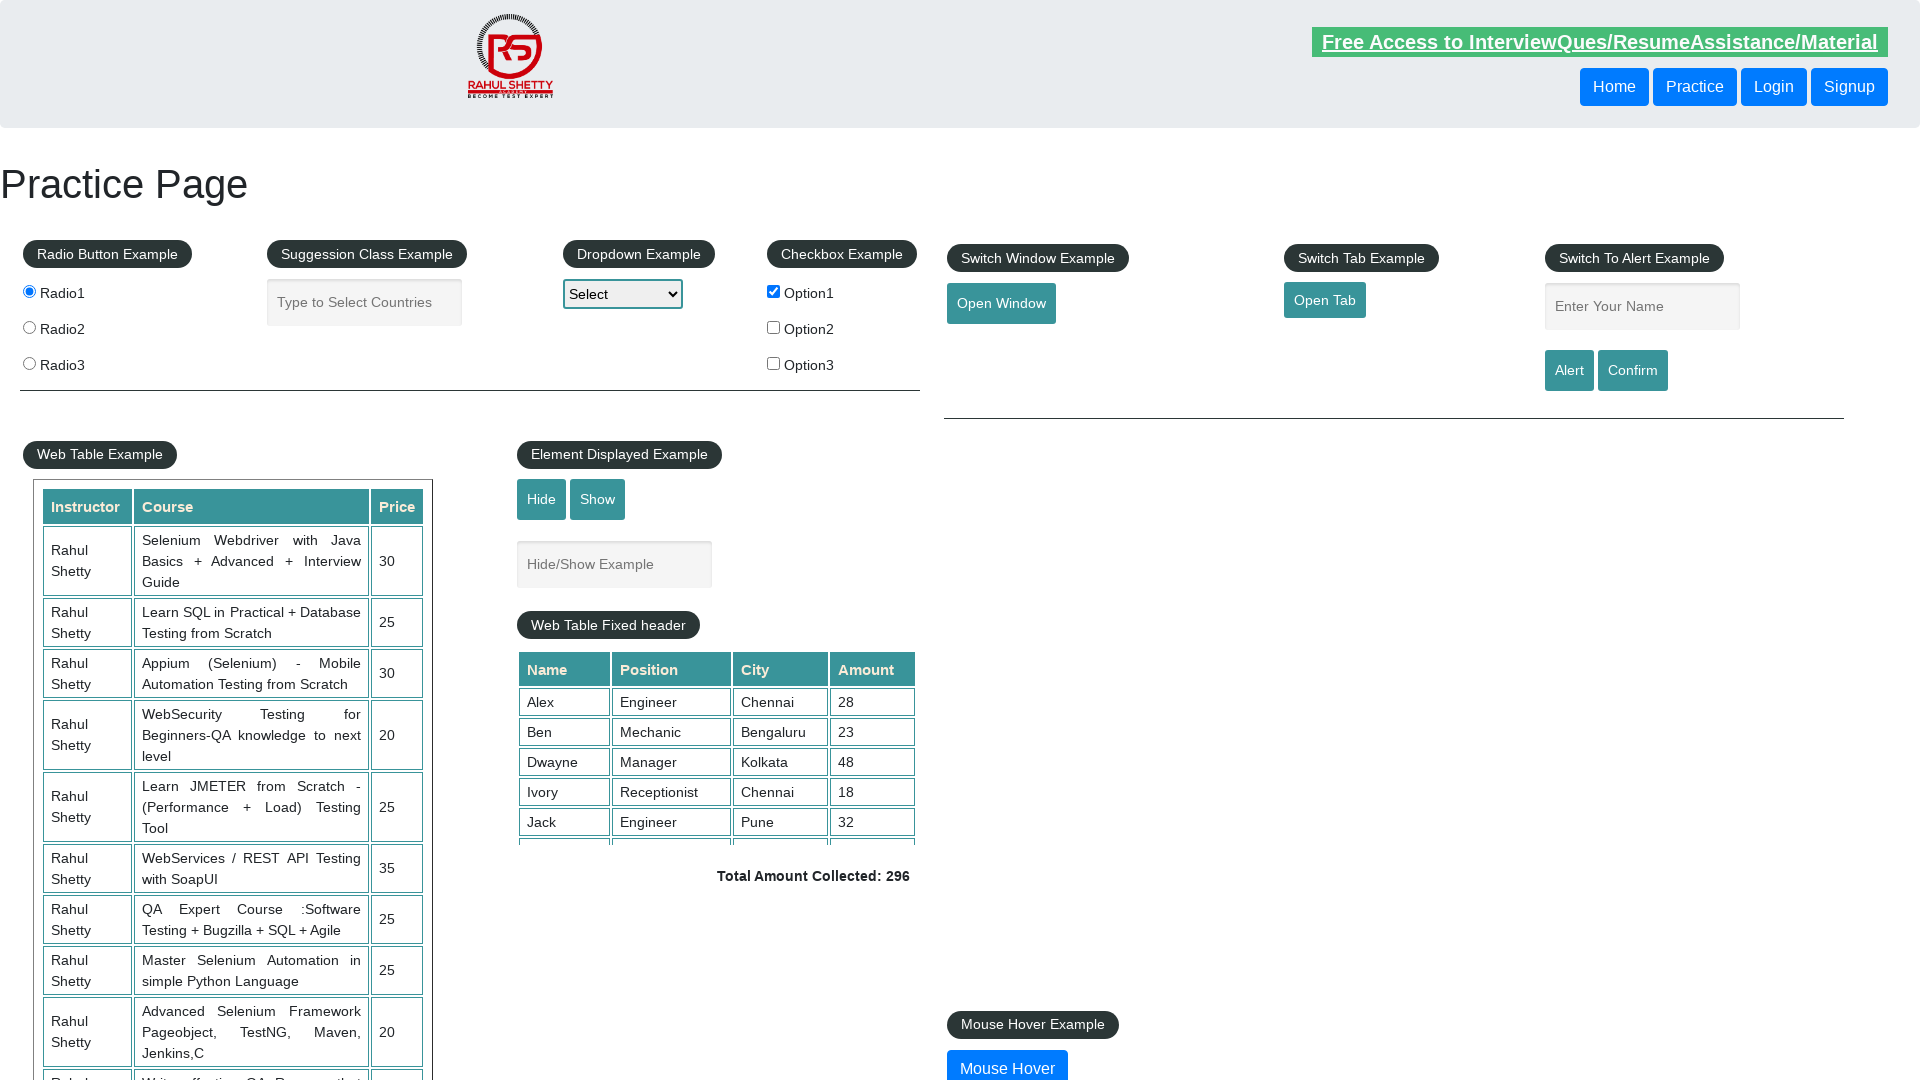

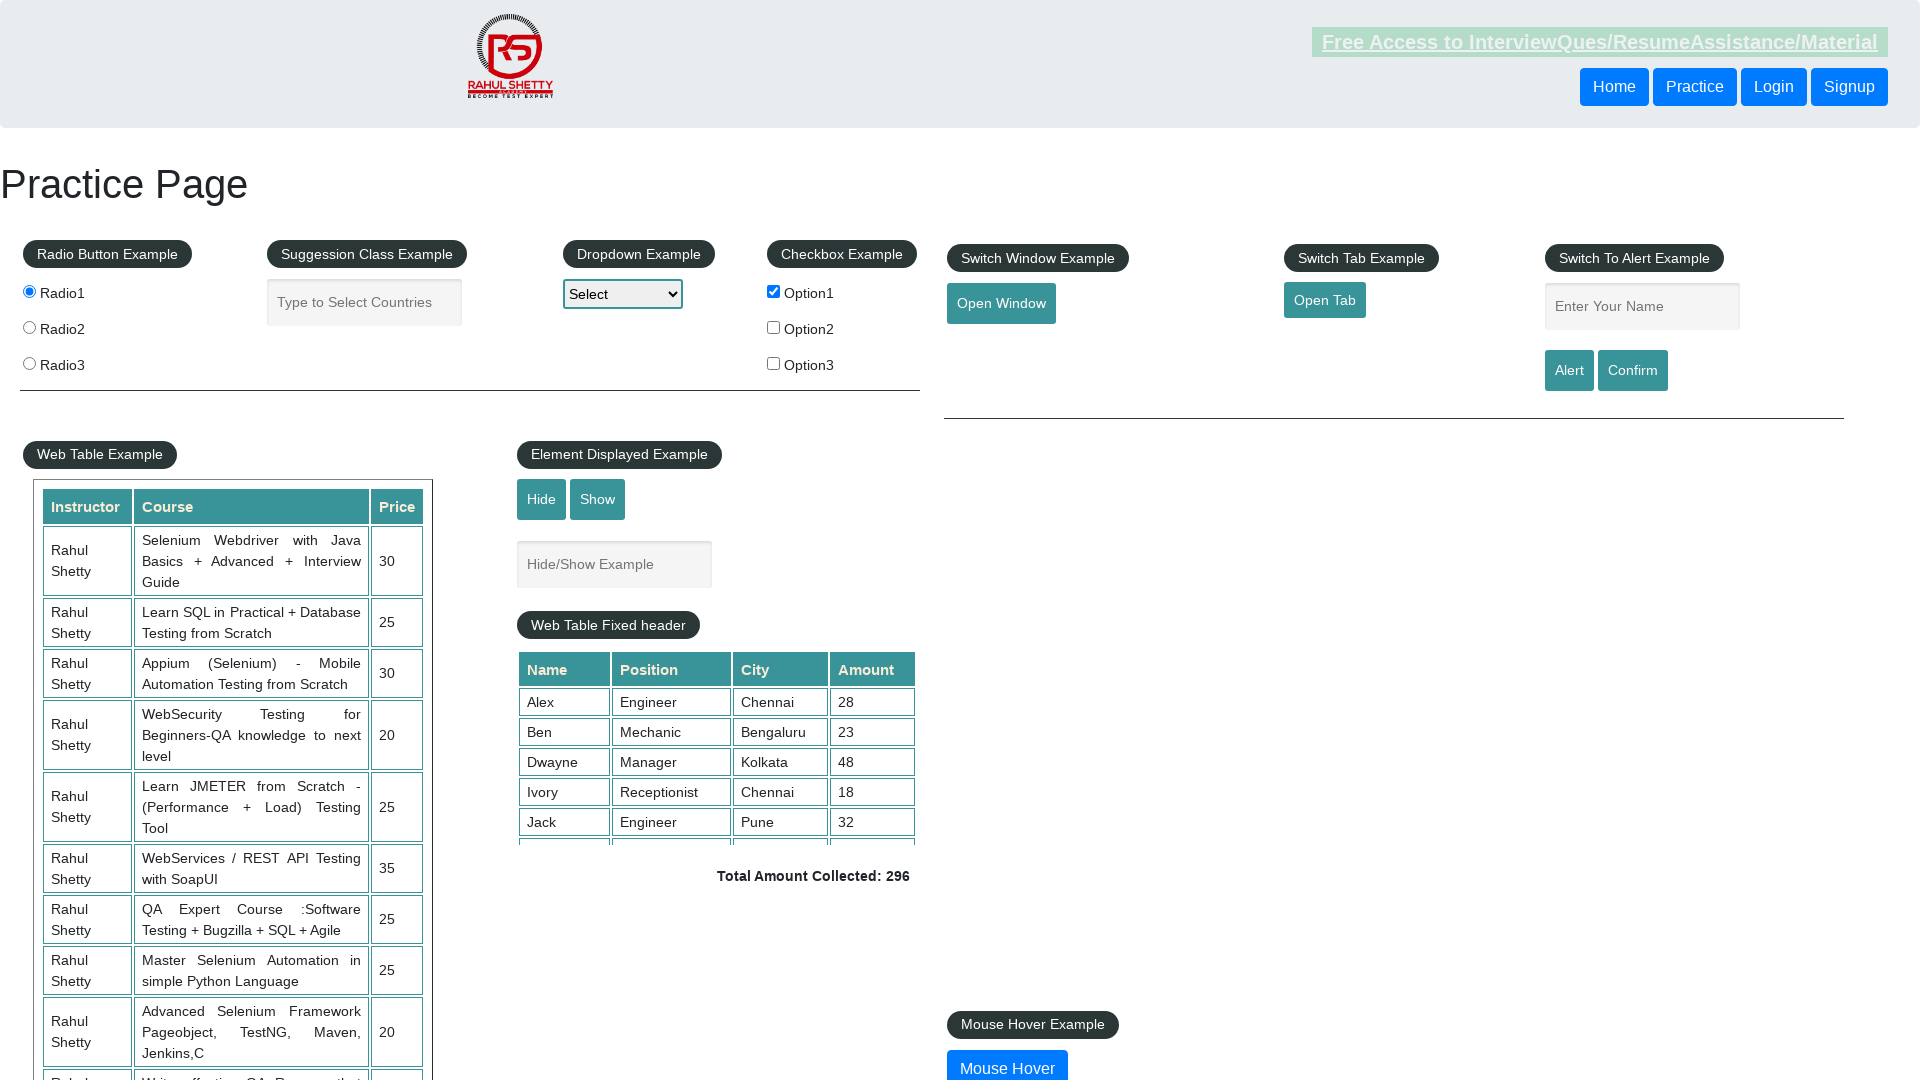